Tests double-click functionality on a confirm button and handles the resulting alert dialog

Starting URL: https://www.rahulshettyacademy.com/AutomationPractice/

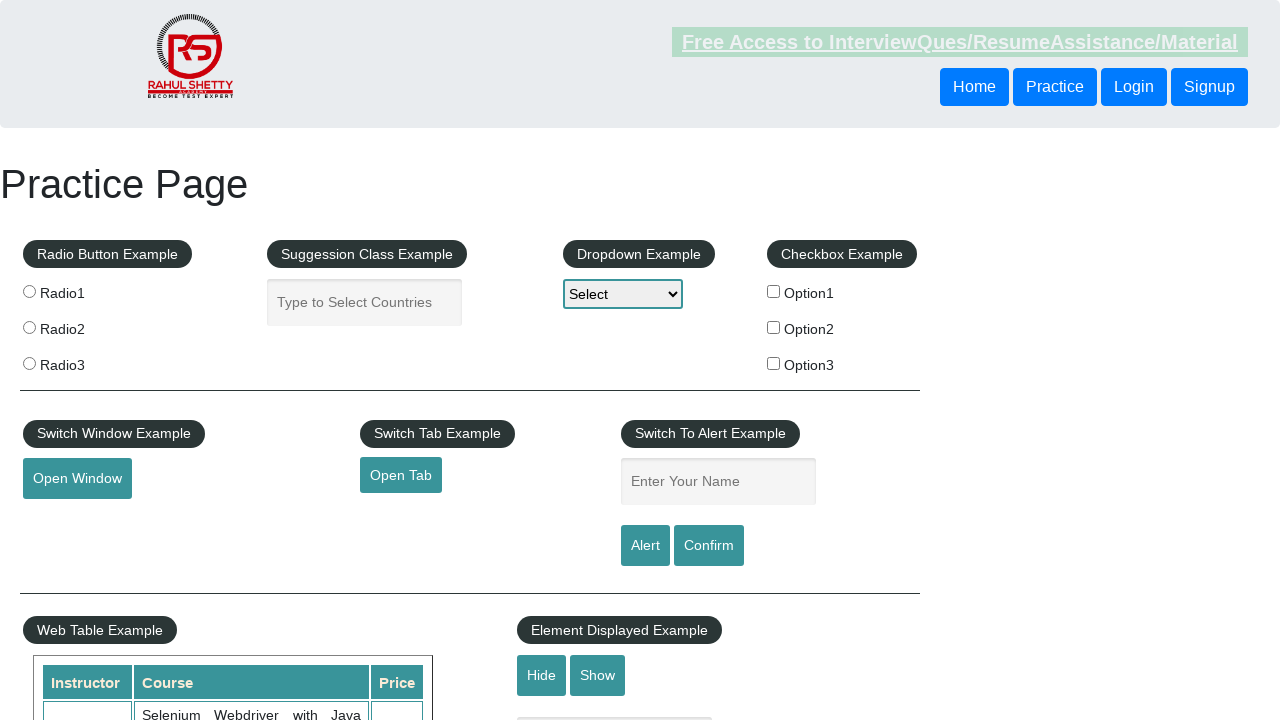

Set up dialog handler to accept alerts
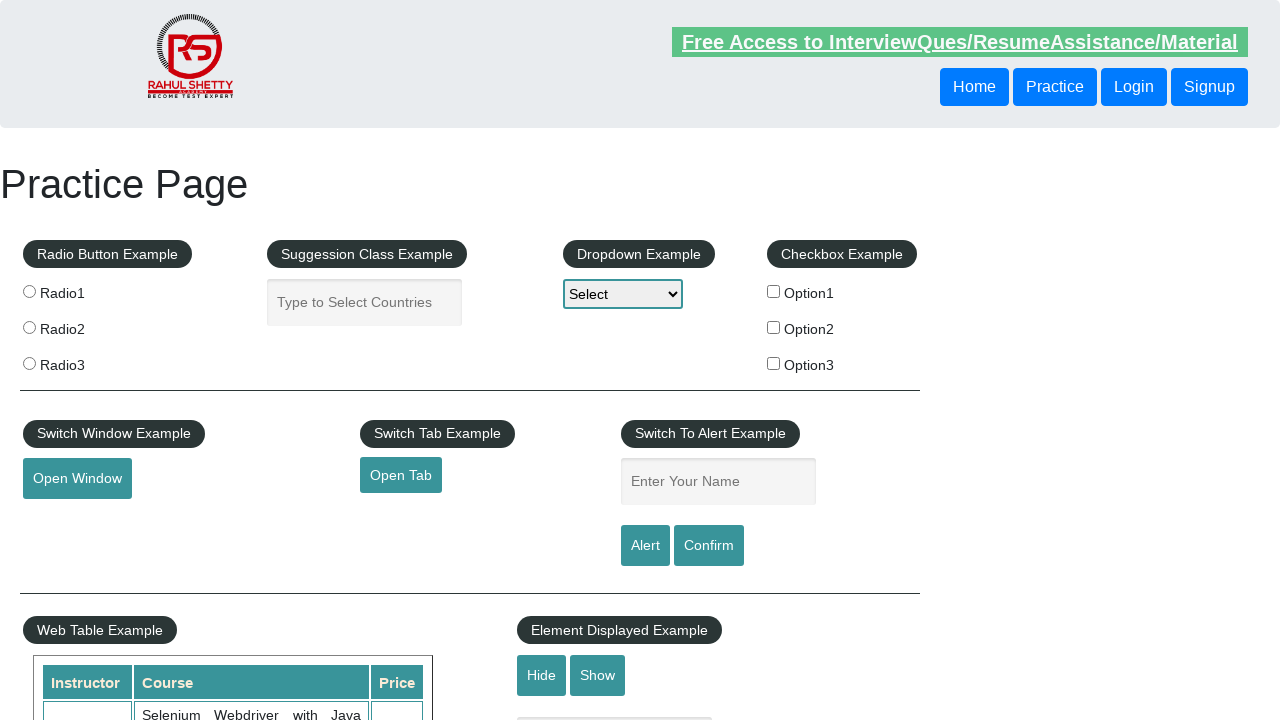

Double-clicked the confirm button at (709, 546) on input#confirmbtn
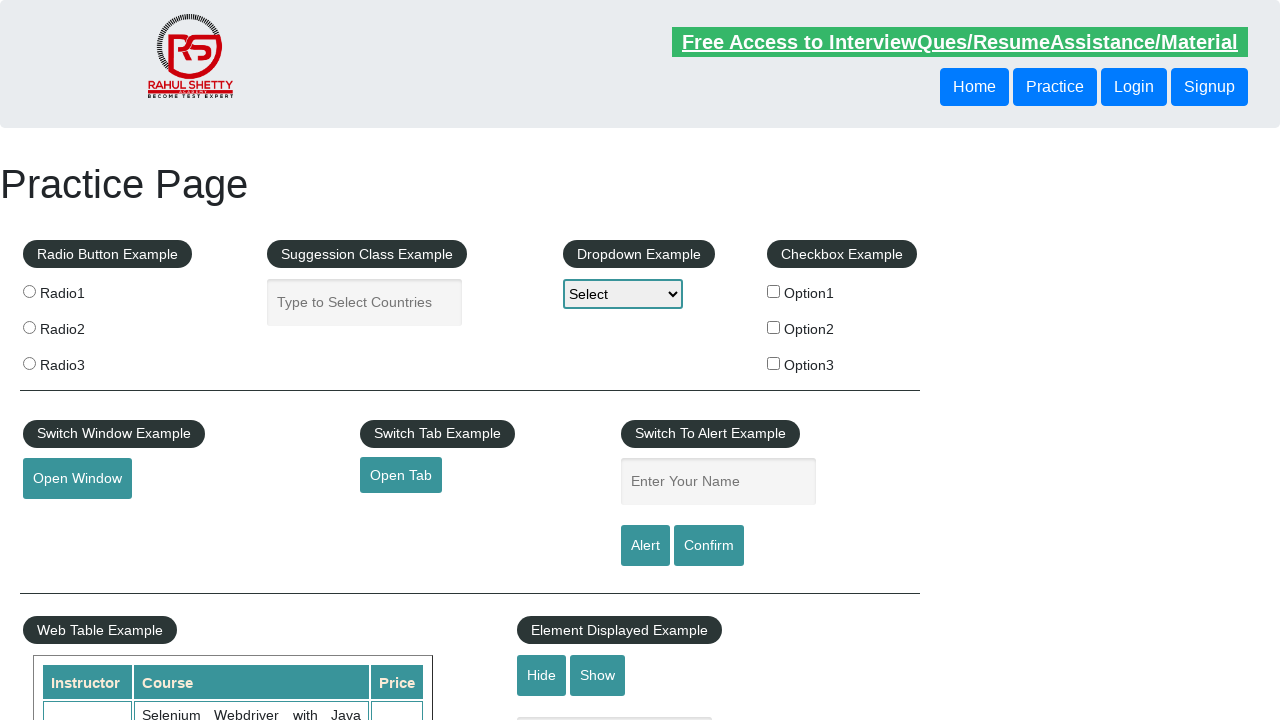

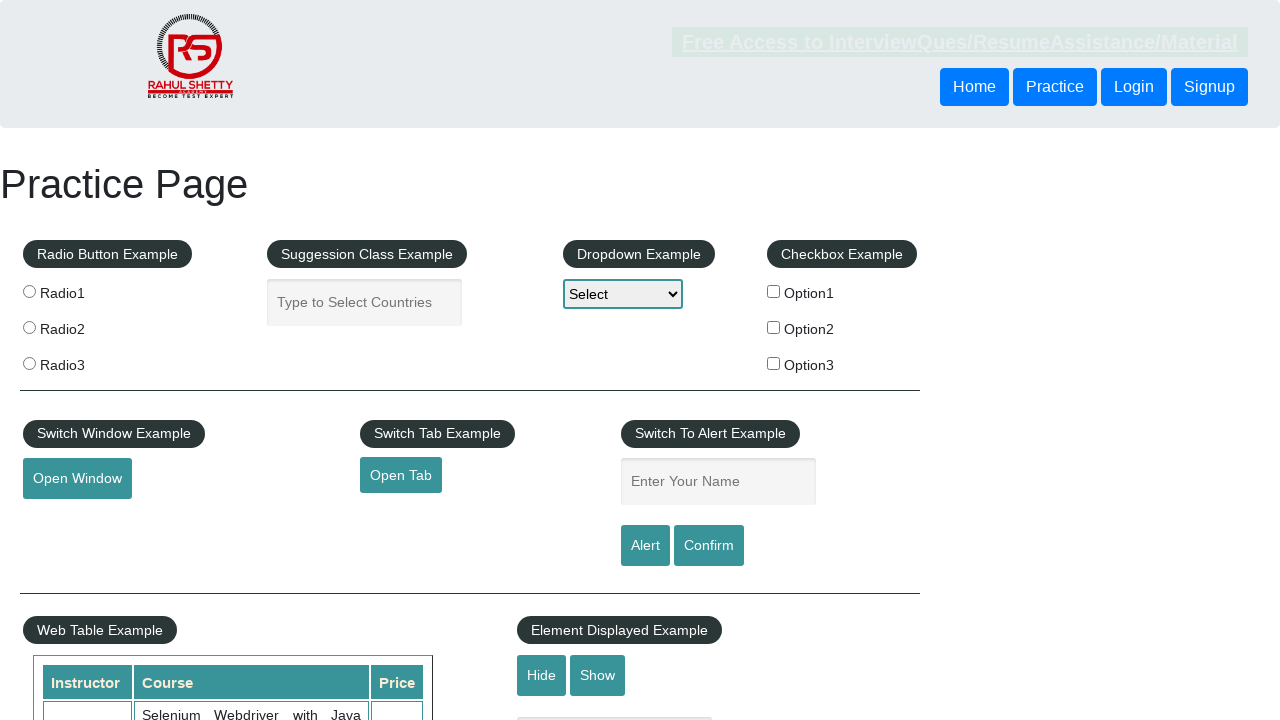